Clicks on "Click Here" to open a new window, switches to the new window, and verifies the "New Window" header text

Starting URL: https://the-internet.herokuapp.com/windows

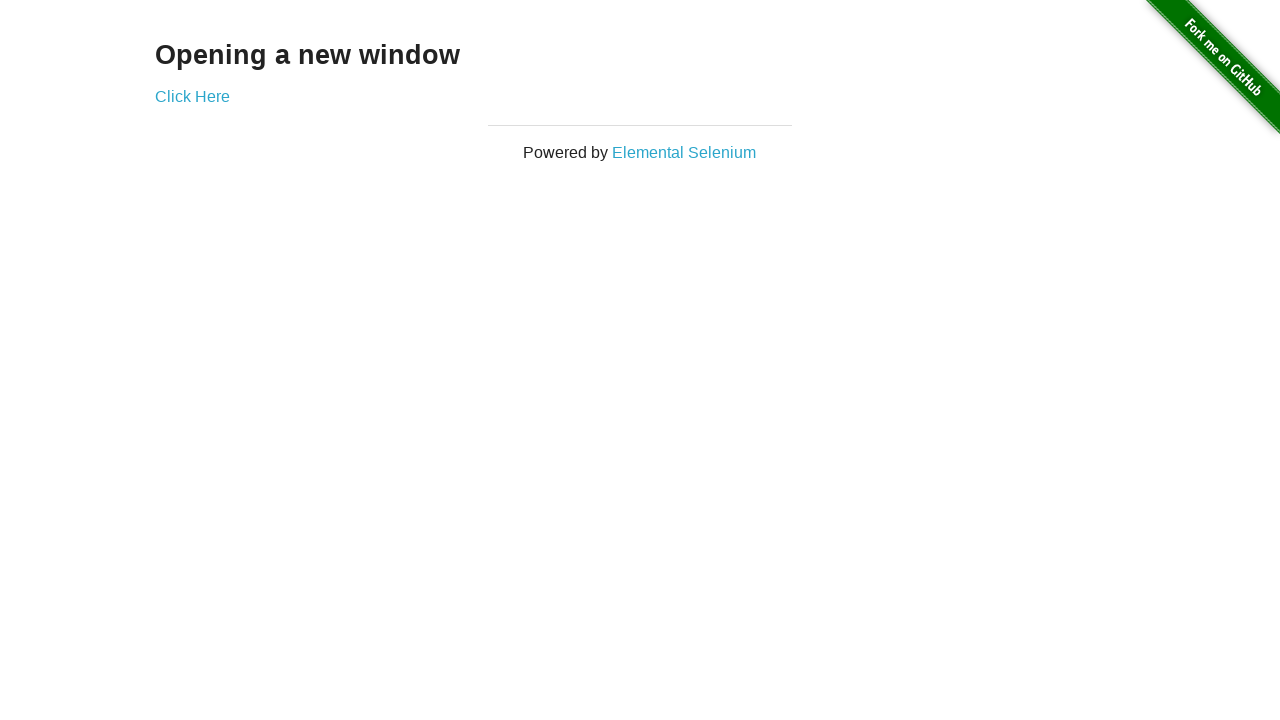

Clicked 'Click Here' link to open new window at (192, 96) on xpath=//a[.='Click Here']
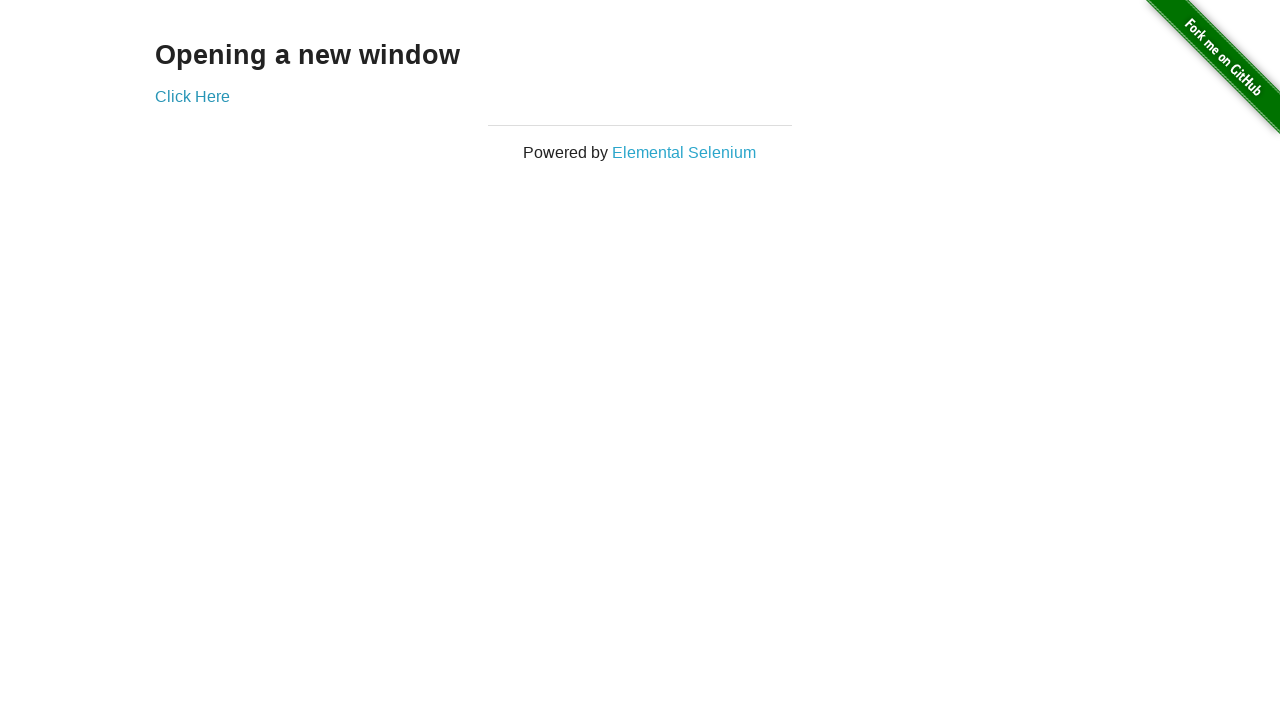

New window loaded completely
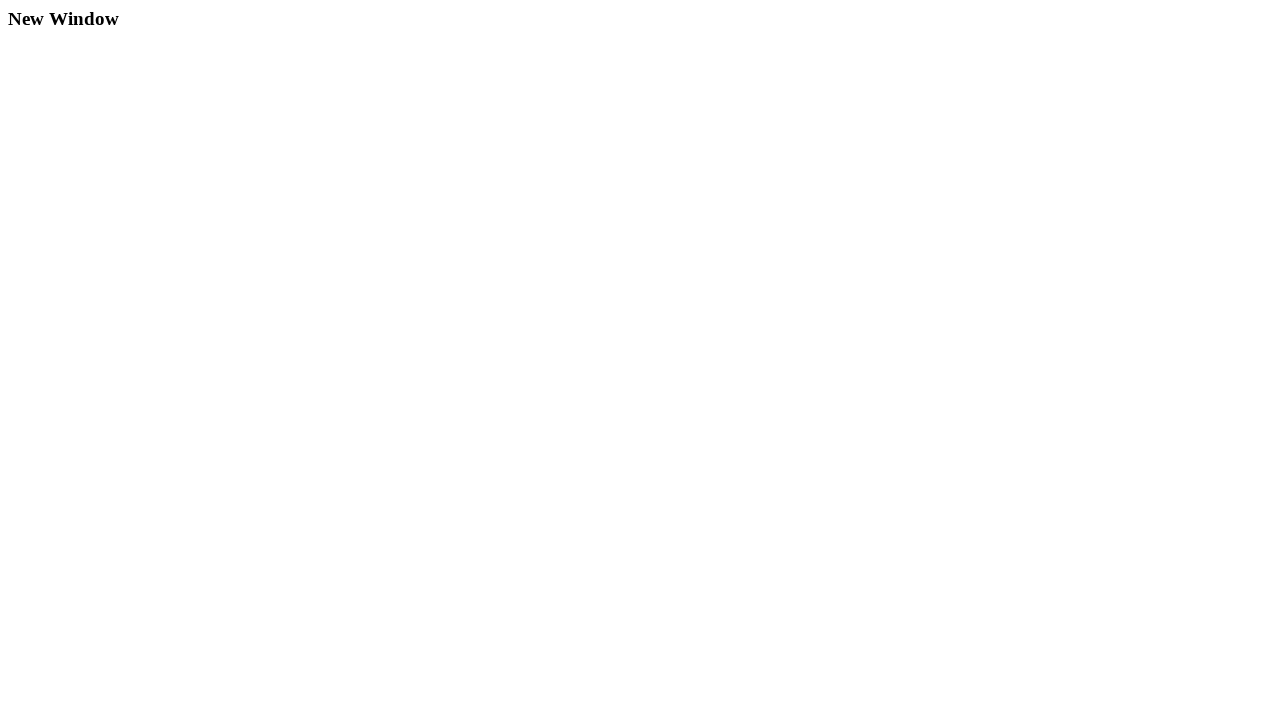

Located 'New Window' header in new page
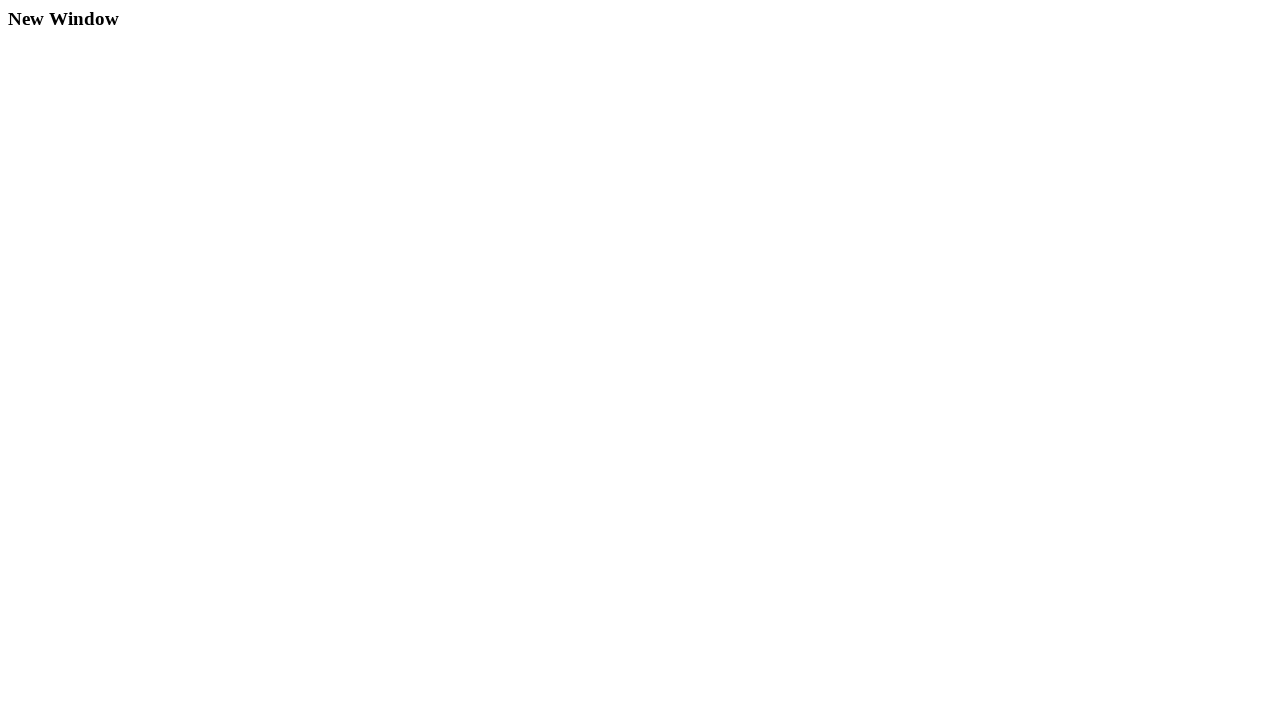

Verified 'New Window' header text matches expected value
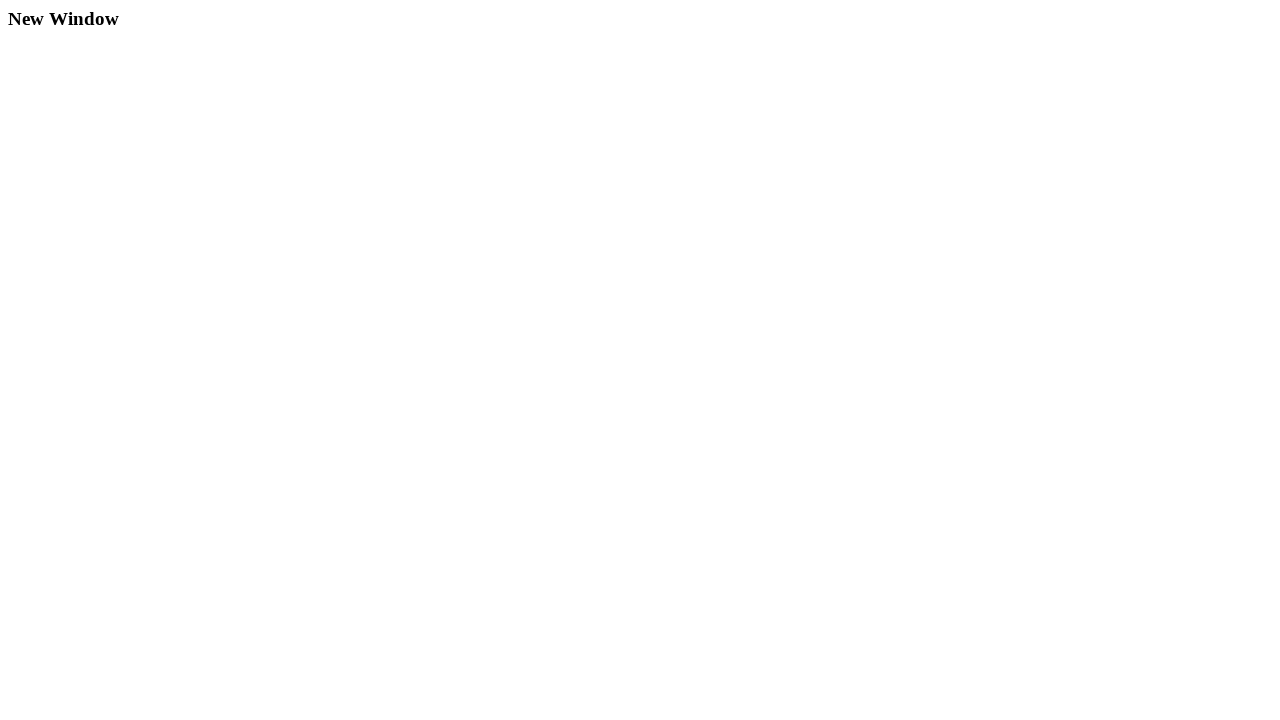

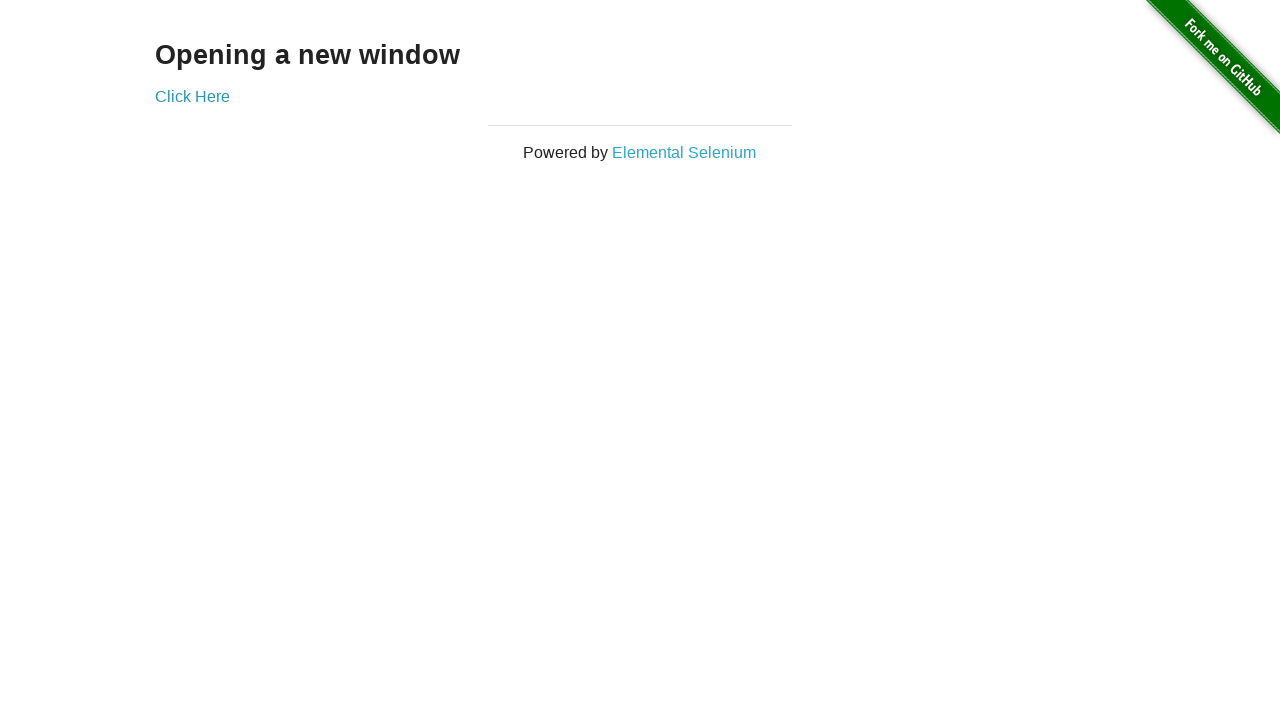